Tests sending keys to a designated element by clicking on body first, then typing into a specific text field

Starting URL: https://www.selenium.dev/selenium/web/single_text_input.html

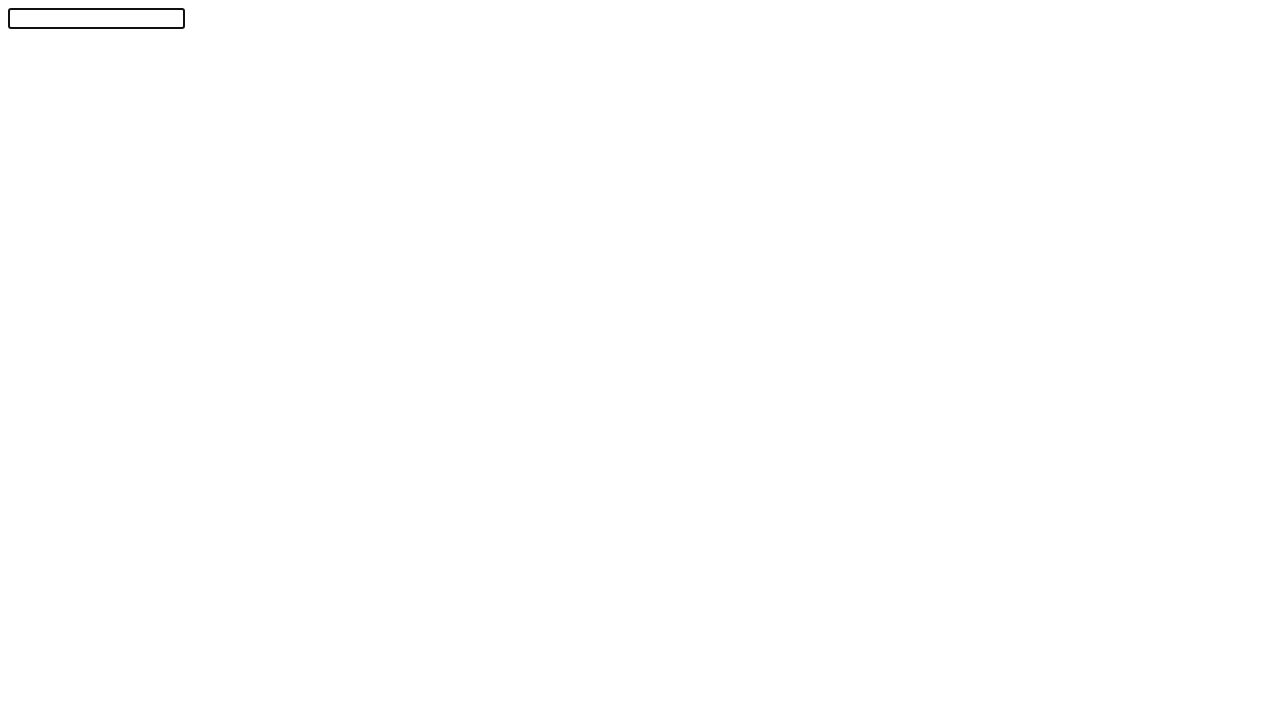

Clicked on body to remove focus from text field at (640, 356) on body
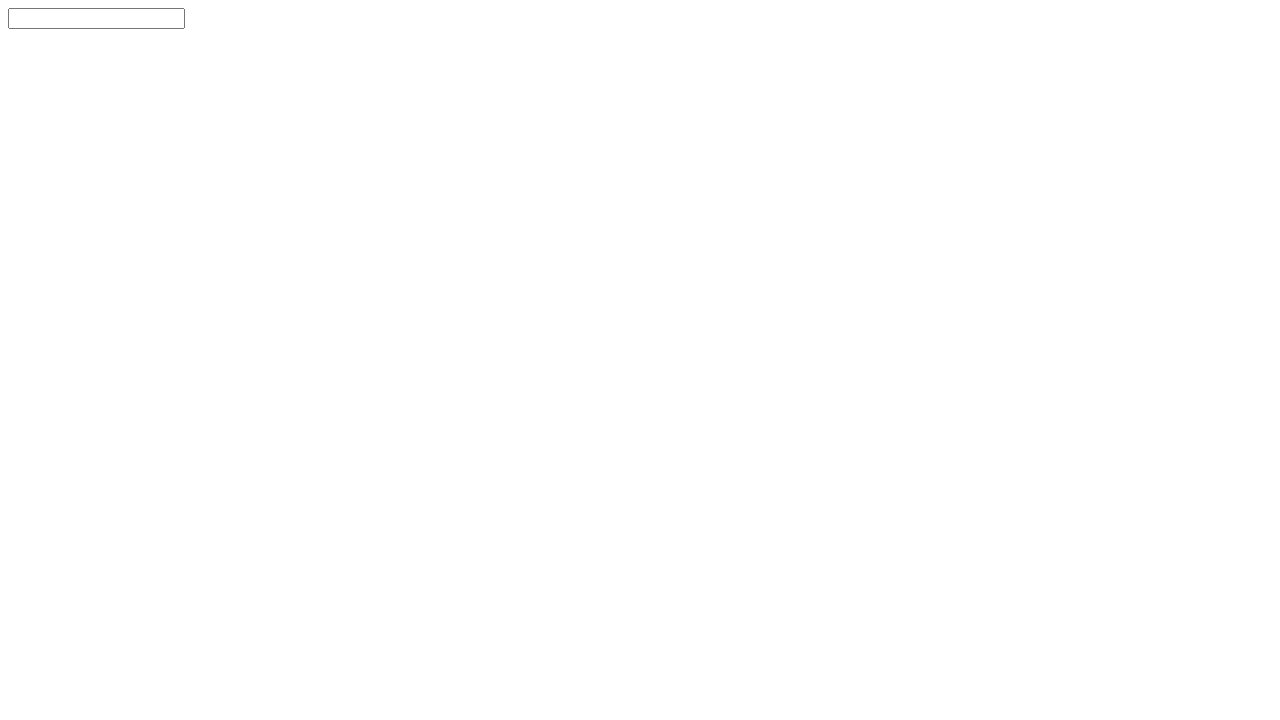

Located the text input field with ID 'textInput'
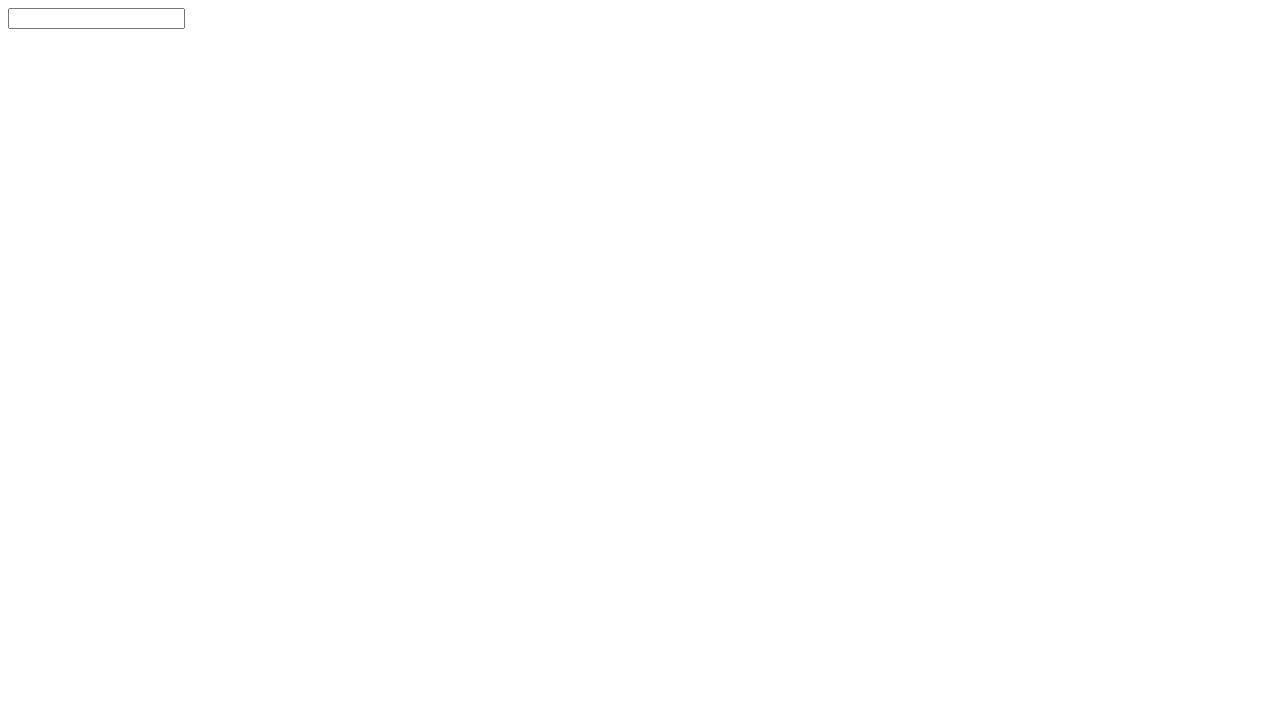

Typed 'Selenium!' into the text input field on #textInput
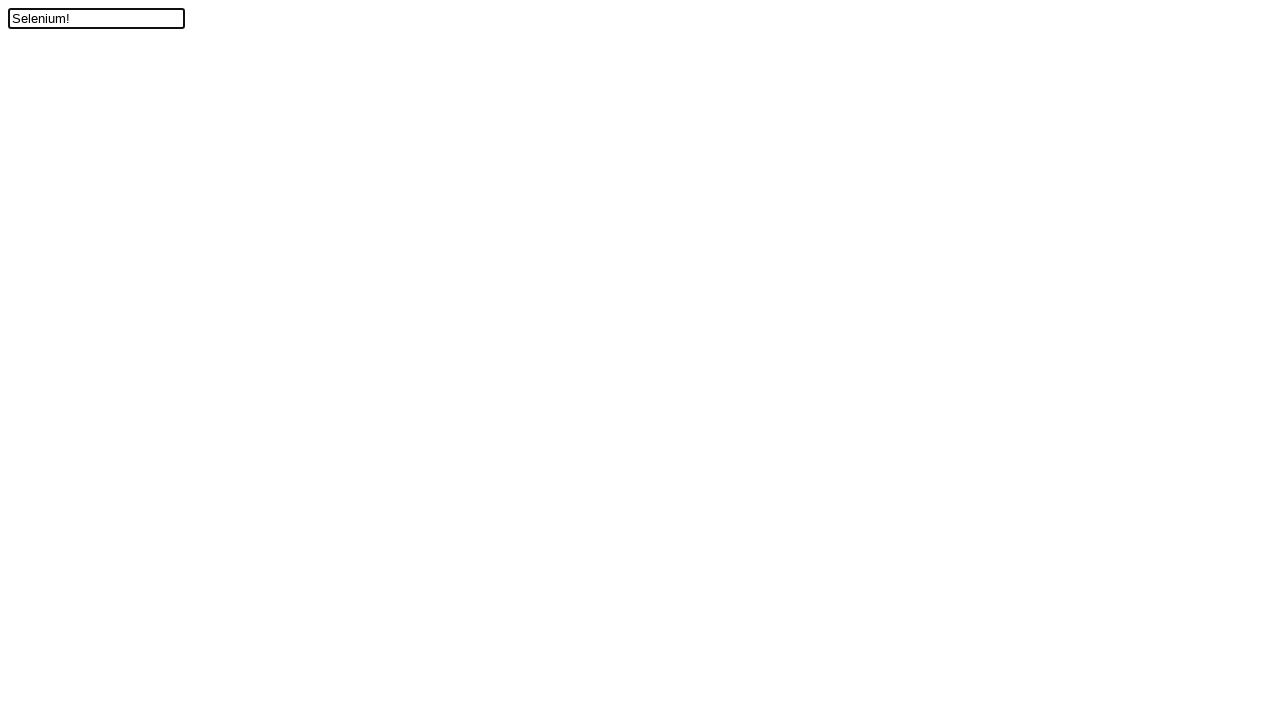

Verified that text field contains 'Selenium!'
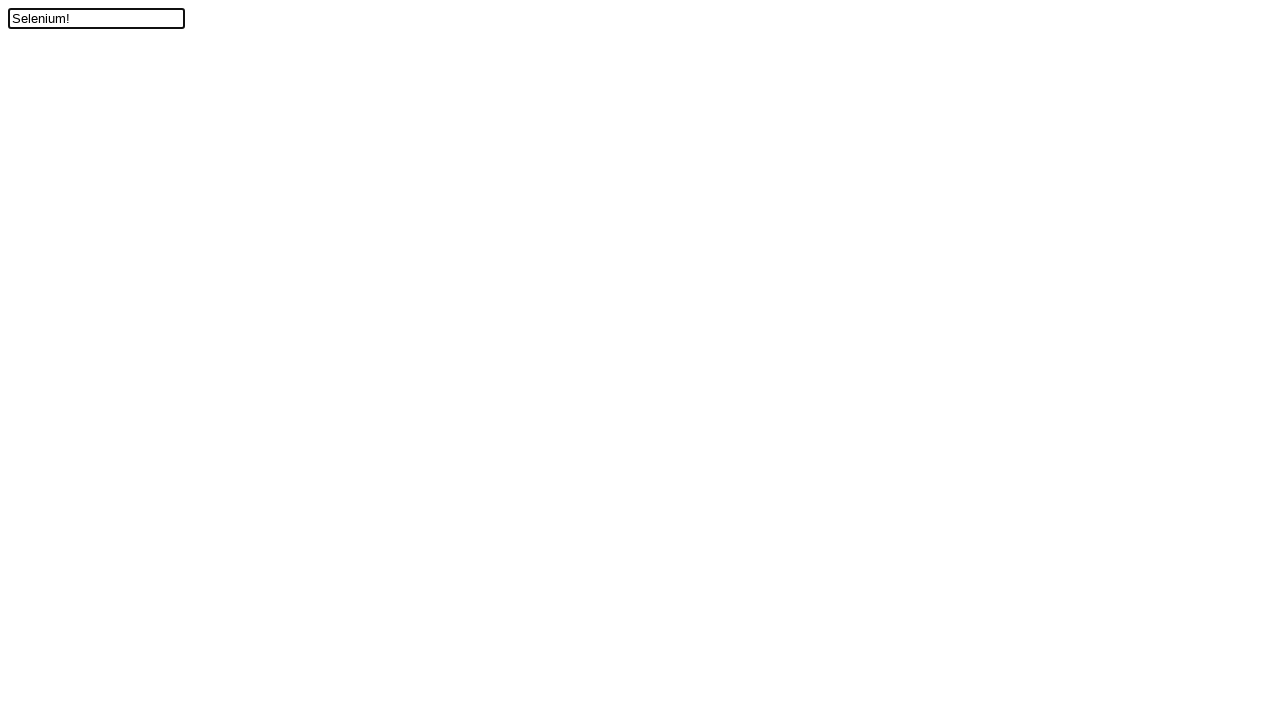

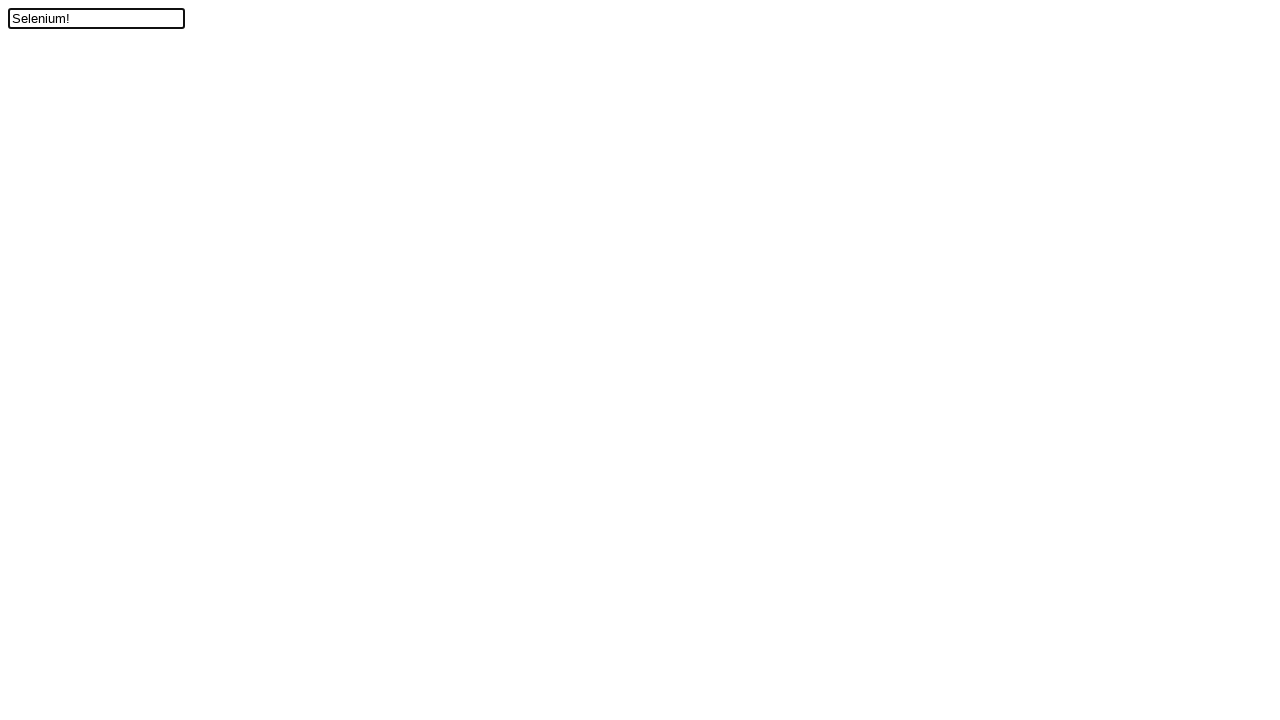